Tests registration form by filling in first name, last name, and email fields, then submitting and verifying successful registration message

Starting URL: http://suninjuly.github.io/registration1.html

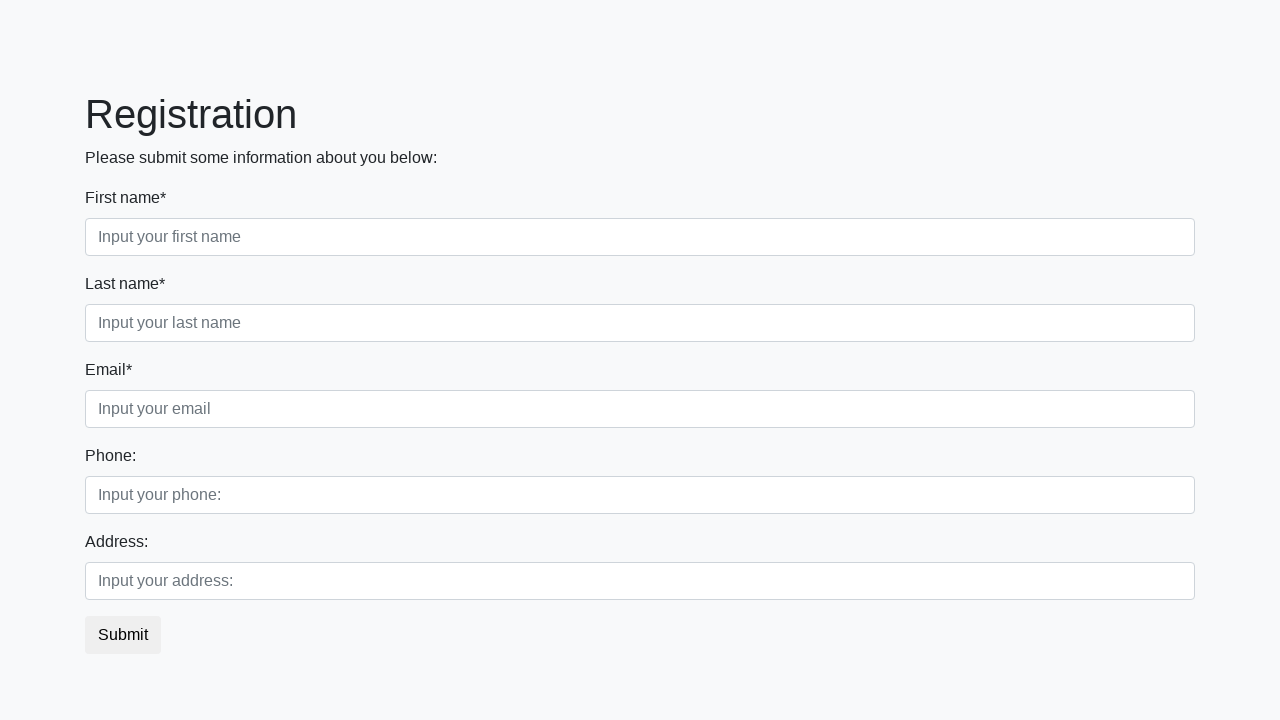

Filled first name field with 'Ivan' on .first_block .form-control.first
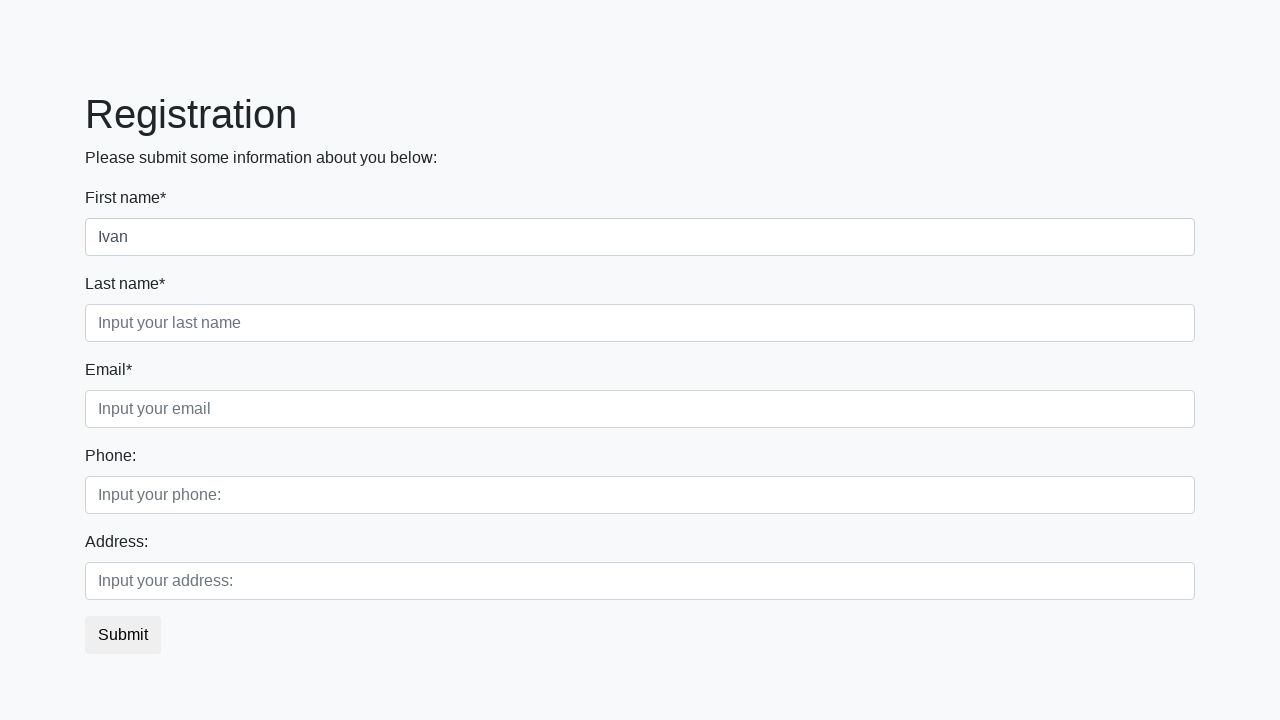

Filled last name field with 'Petrov' on .first_block .form-control.second
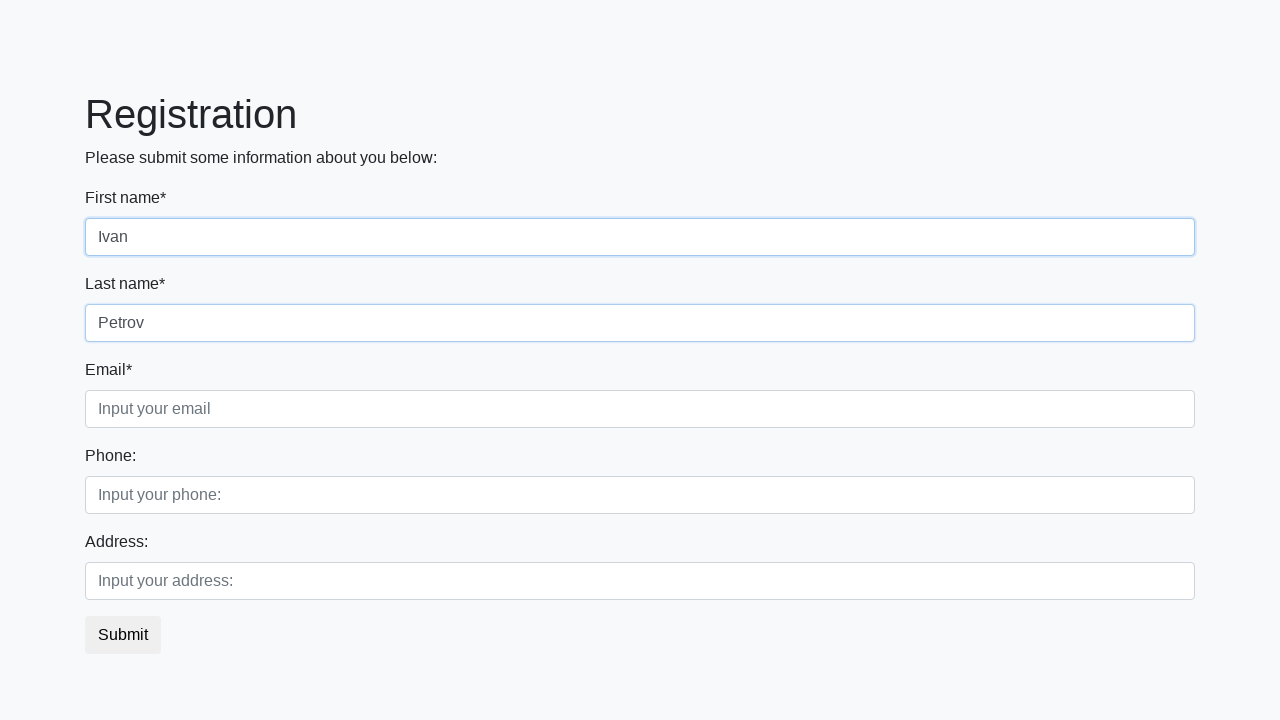

Filled email field with 'example@gmail.com' on .first_block .form-control.third
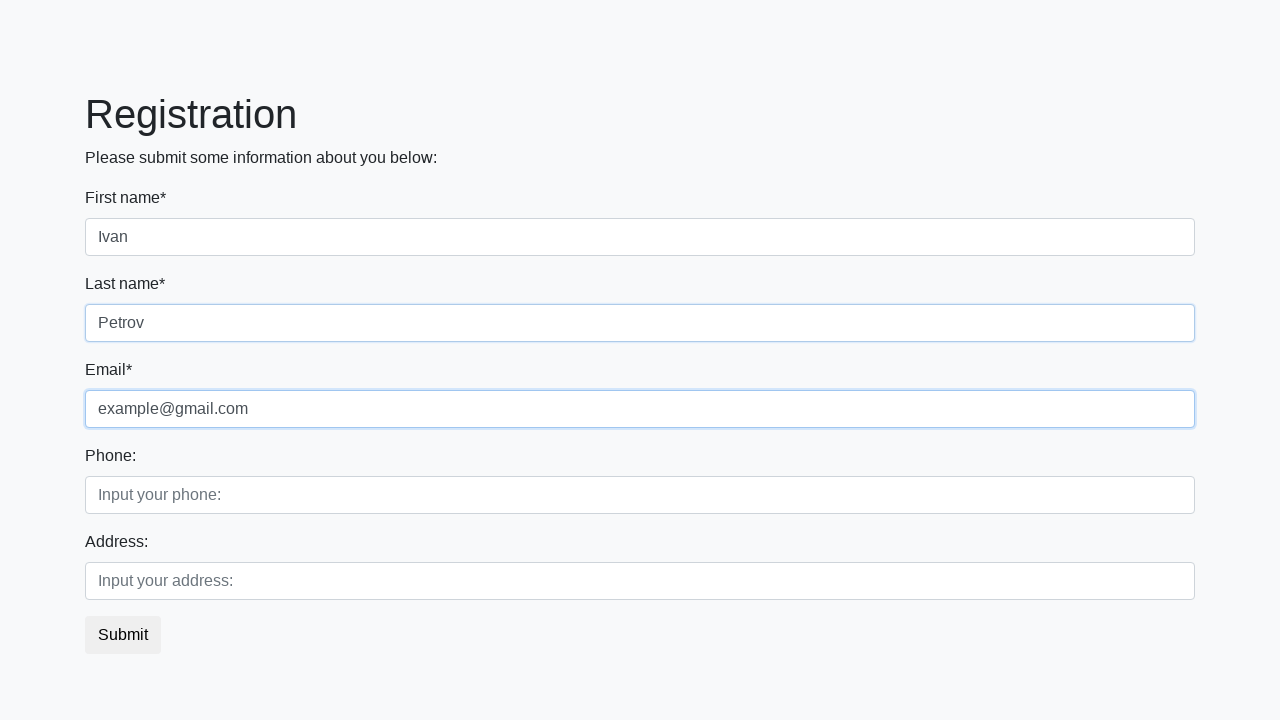

Clicked submit button to register at (123, 635) on button.btn
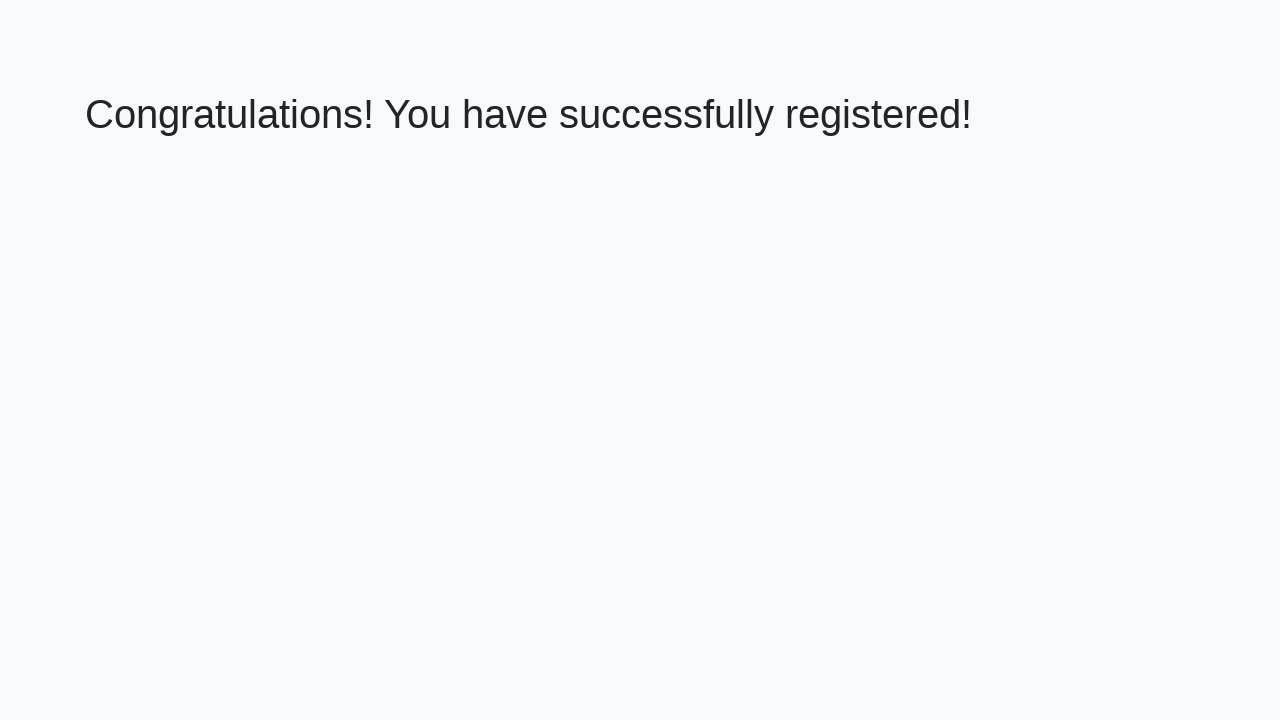

Success message heading loaded
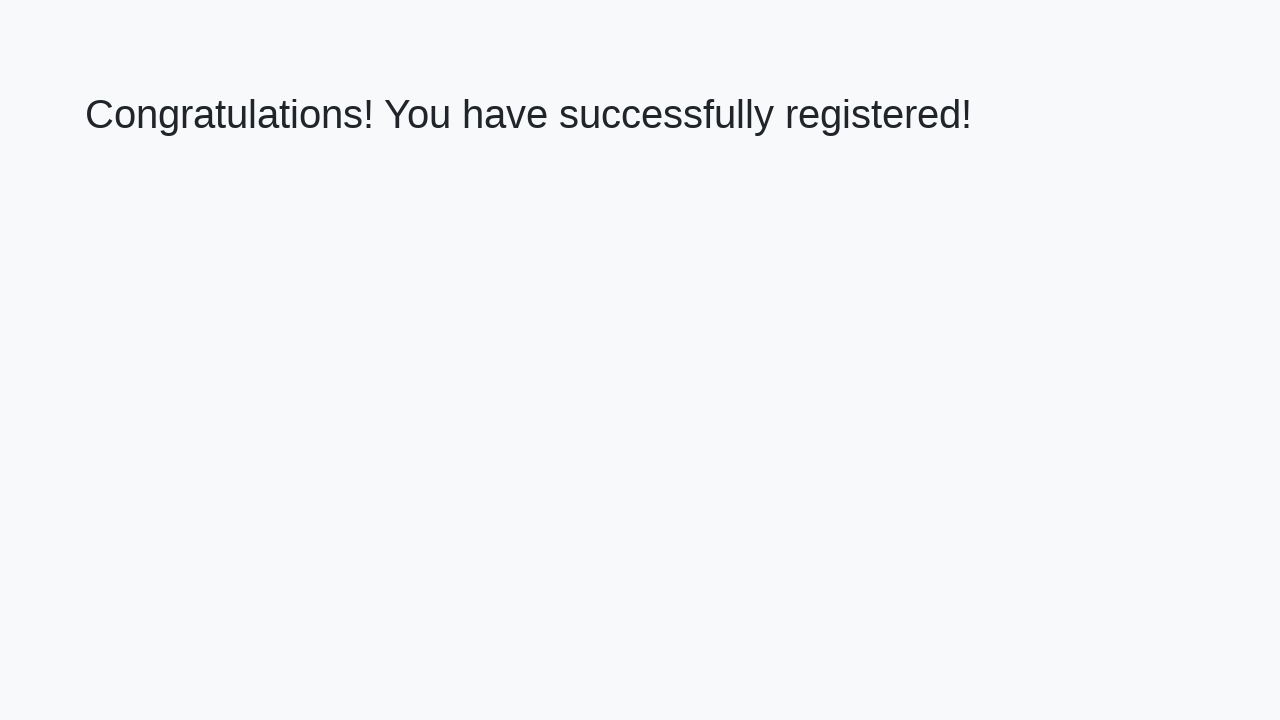

Retrieved success message text
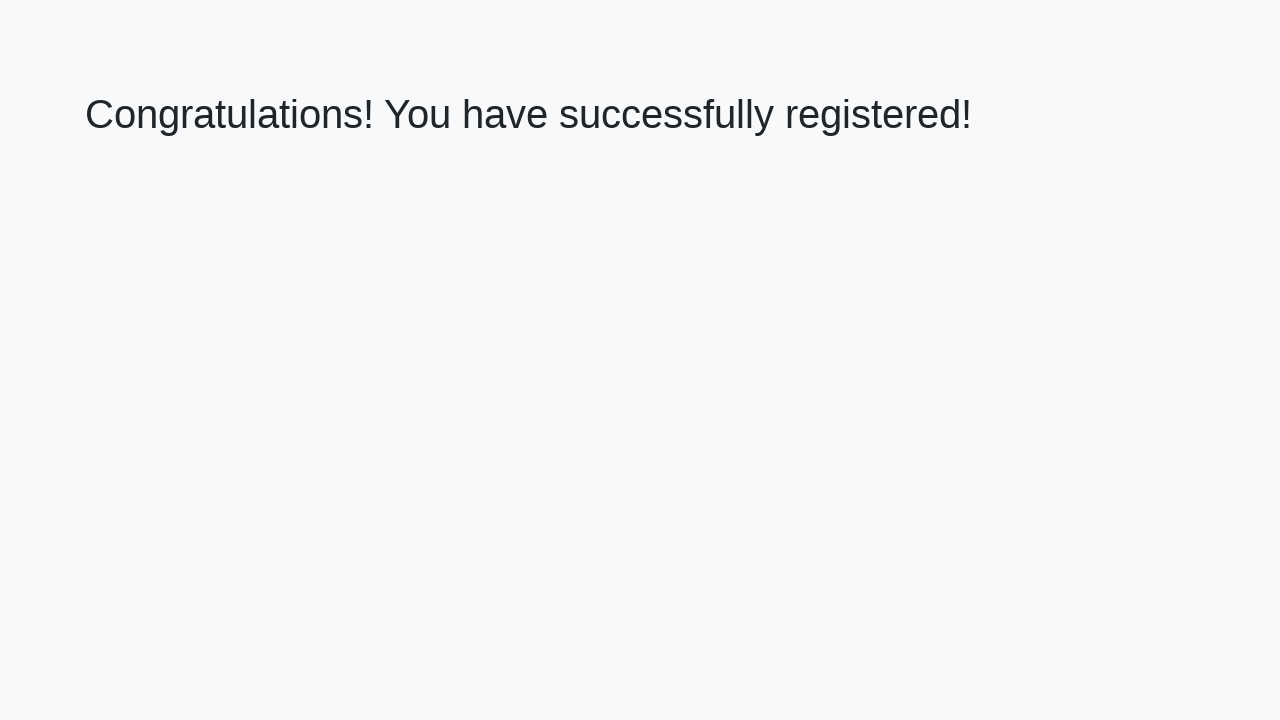

Verified successful registration message: 'Congratulations! You have successfully registered!'
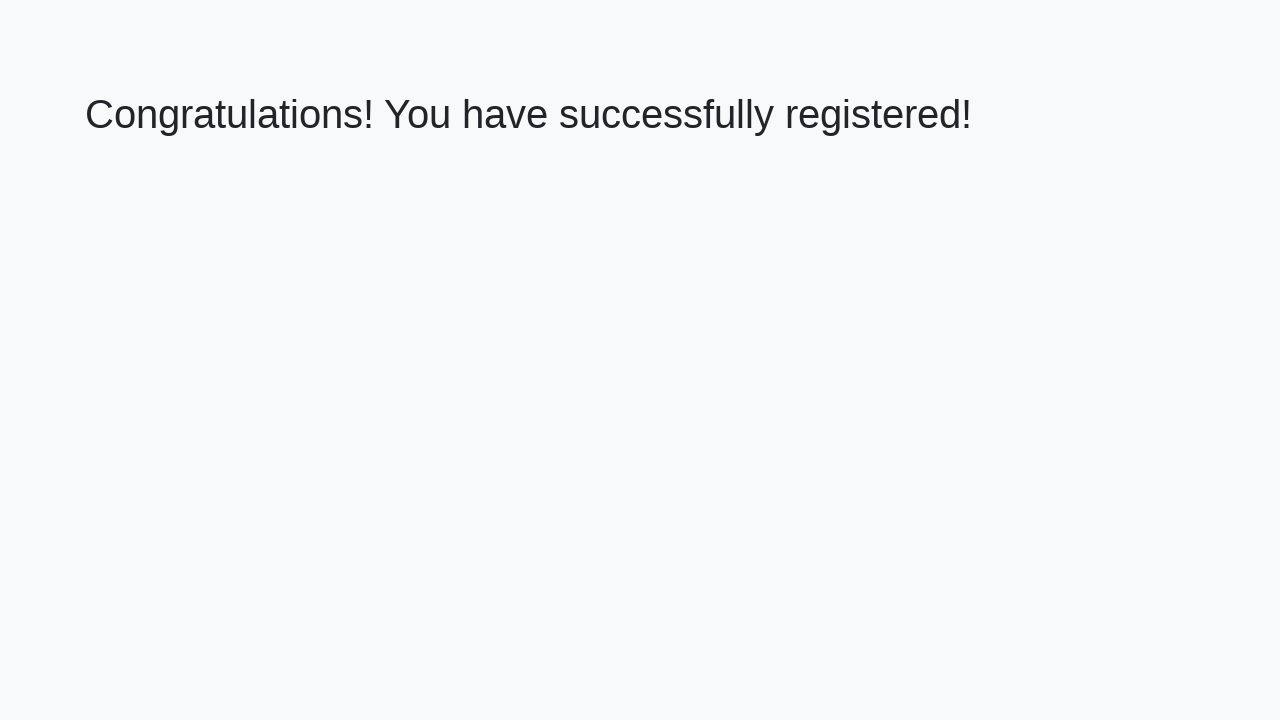

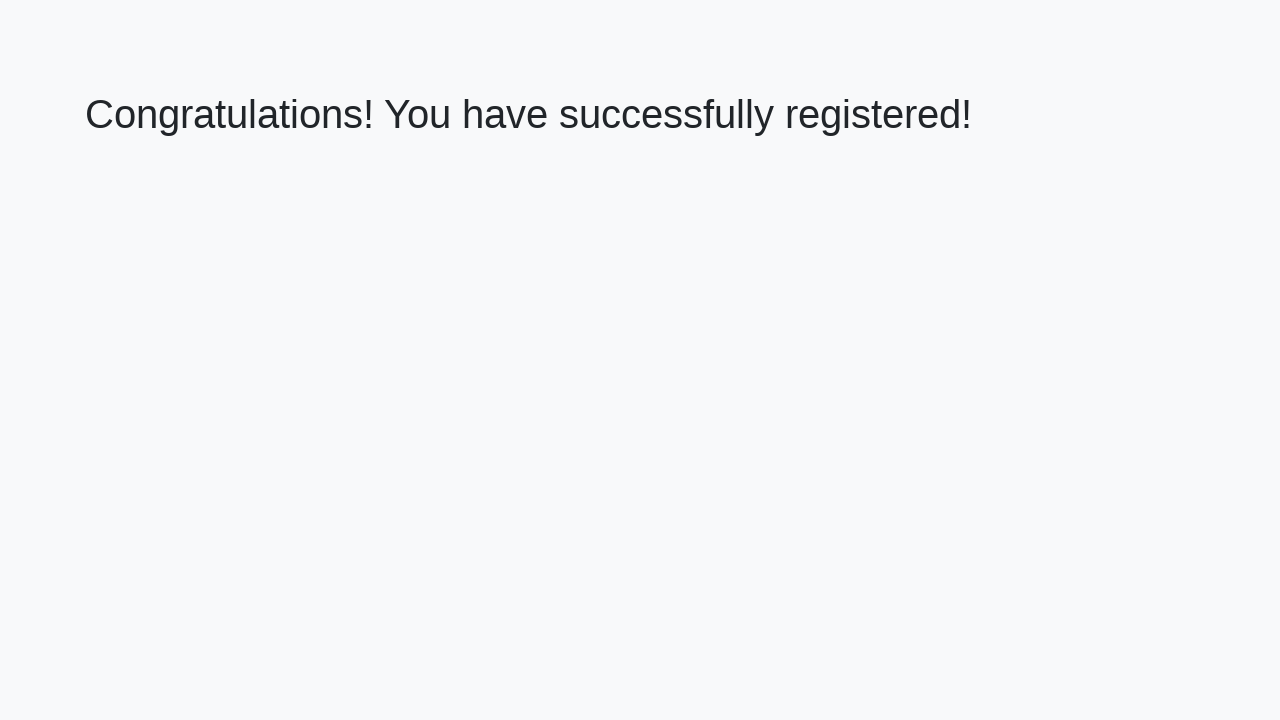